Tests UI element visibility by verifying a text field is visible, clicking a hide button to hide it, handling a confirmation dialog, hovering over an element, and interacting with an iframe to click a link and extract text.

Starting URL: https://rahulshettyacademy.com/AutomationPractice/

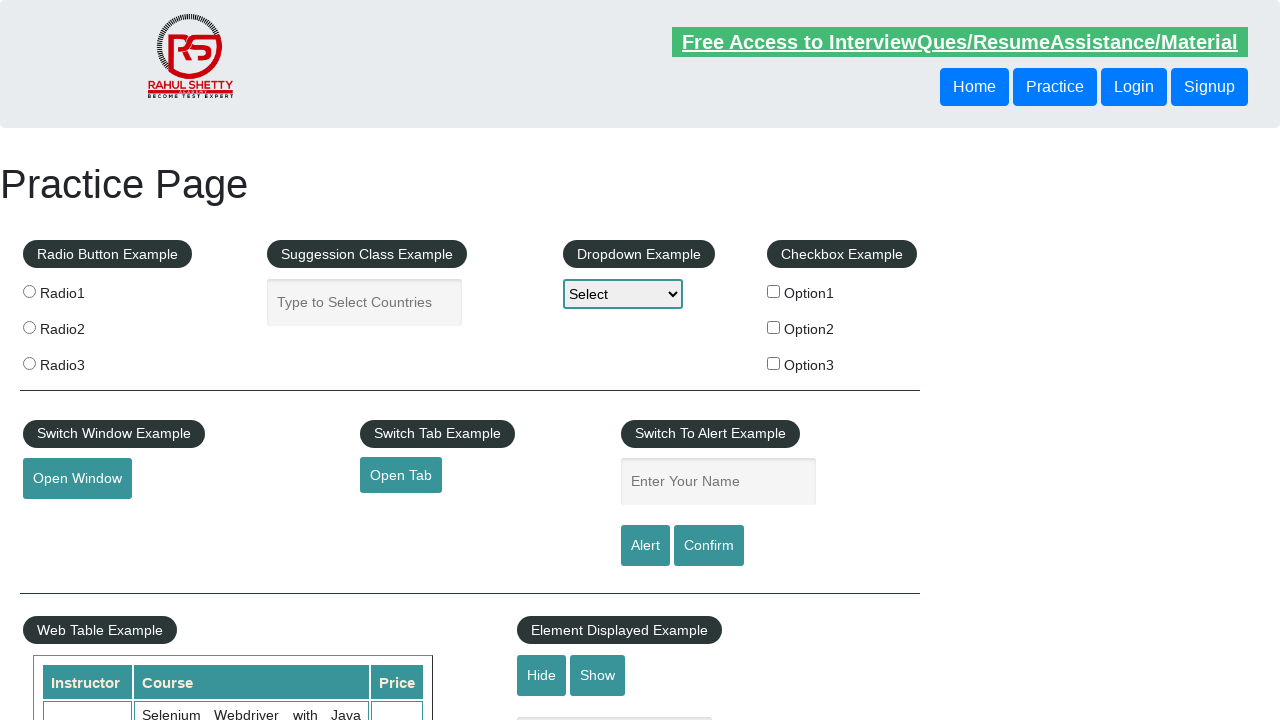

Verified that the text field is visible
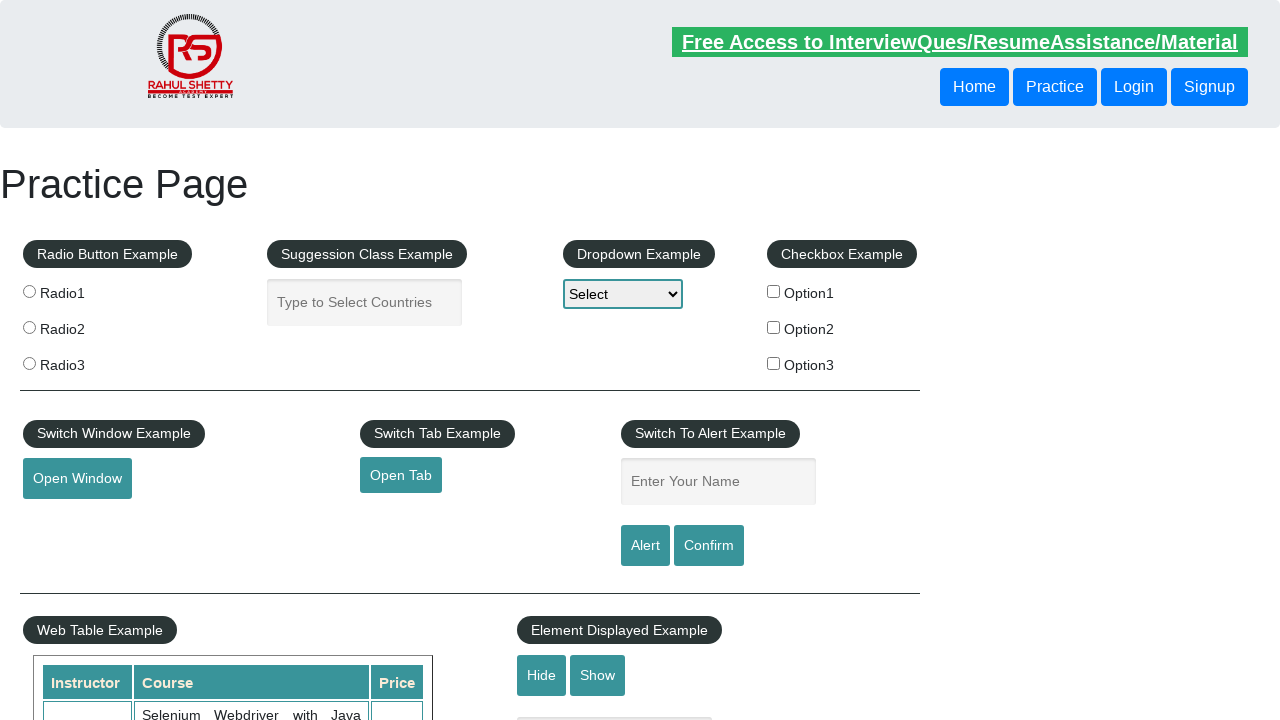

Clicked the hide button to hide the text field at (542, 675) on #hide-textbox
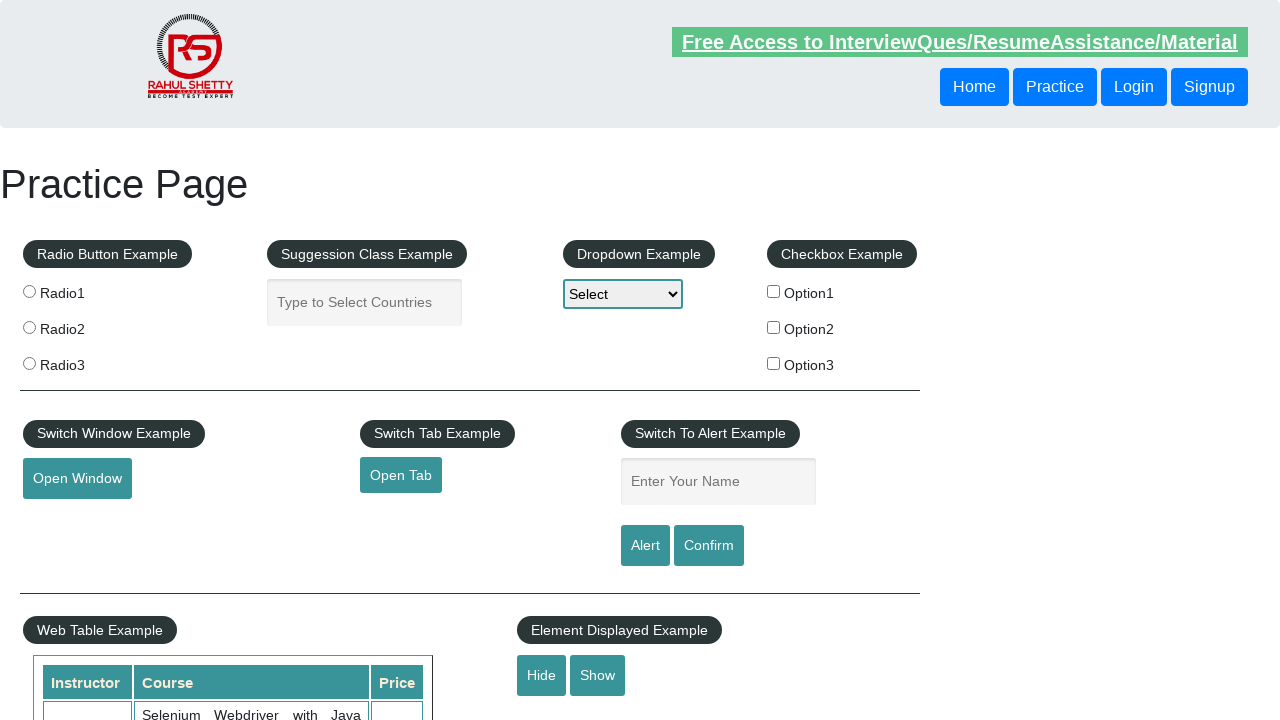

Verified that the text field is now hidden
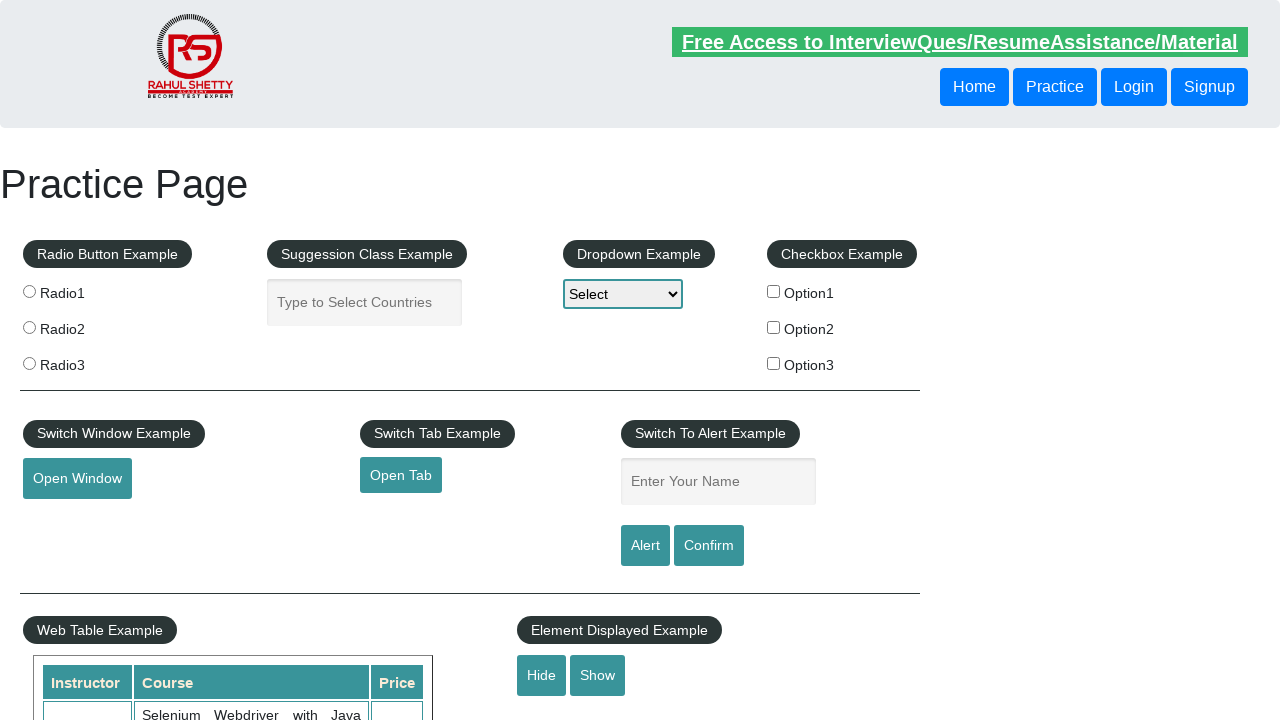

Set up dialog handler to accept alerts
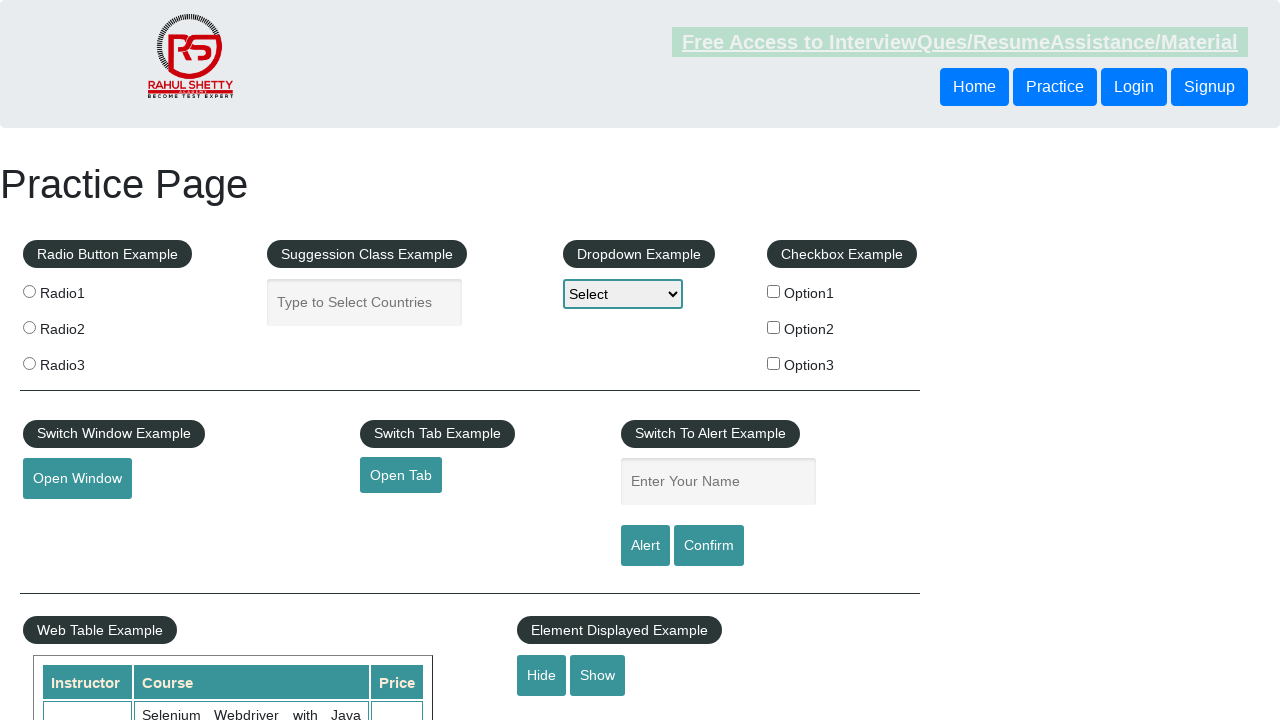

Clicked confirm button which triggered a dialog at (709, 546) on #confirmbtn
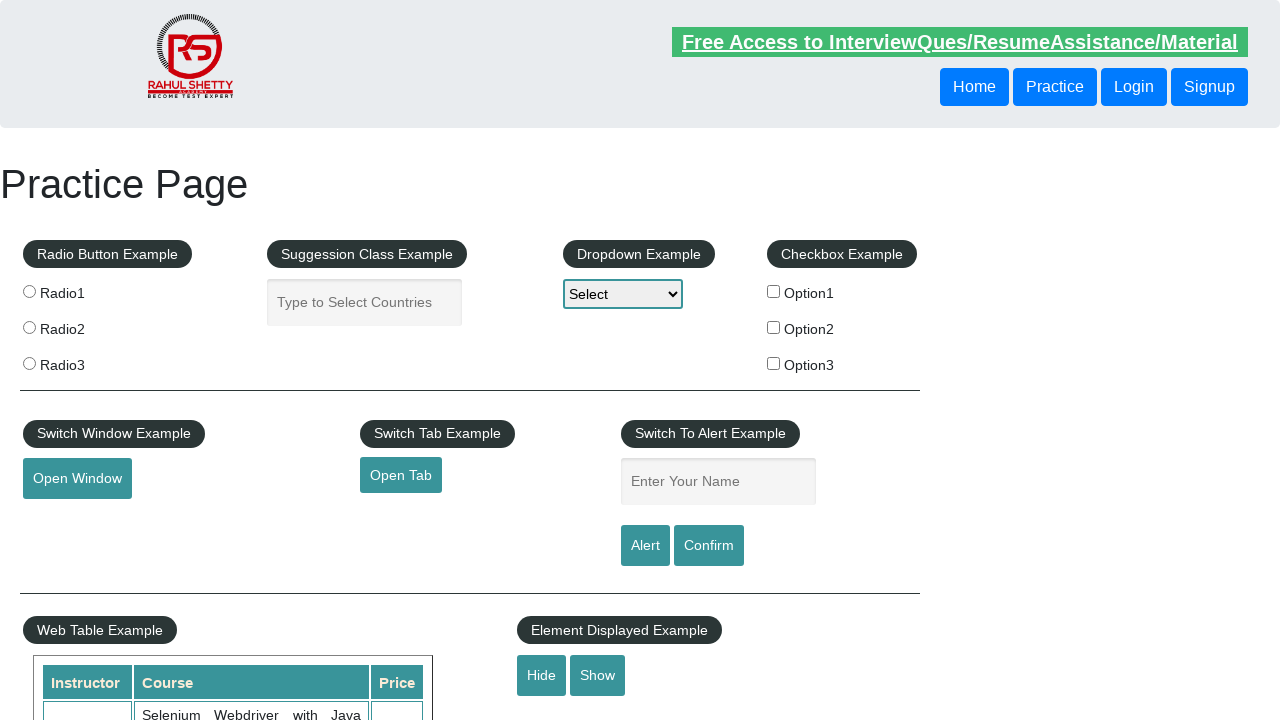

Hovered over the mousehover element at (83, 361) on #mousehover
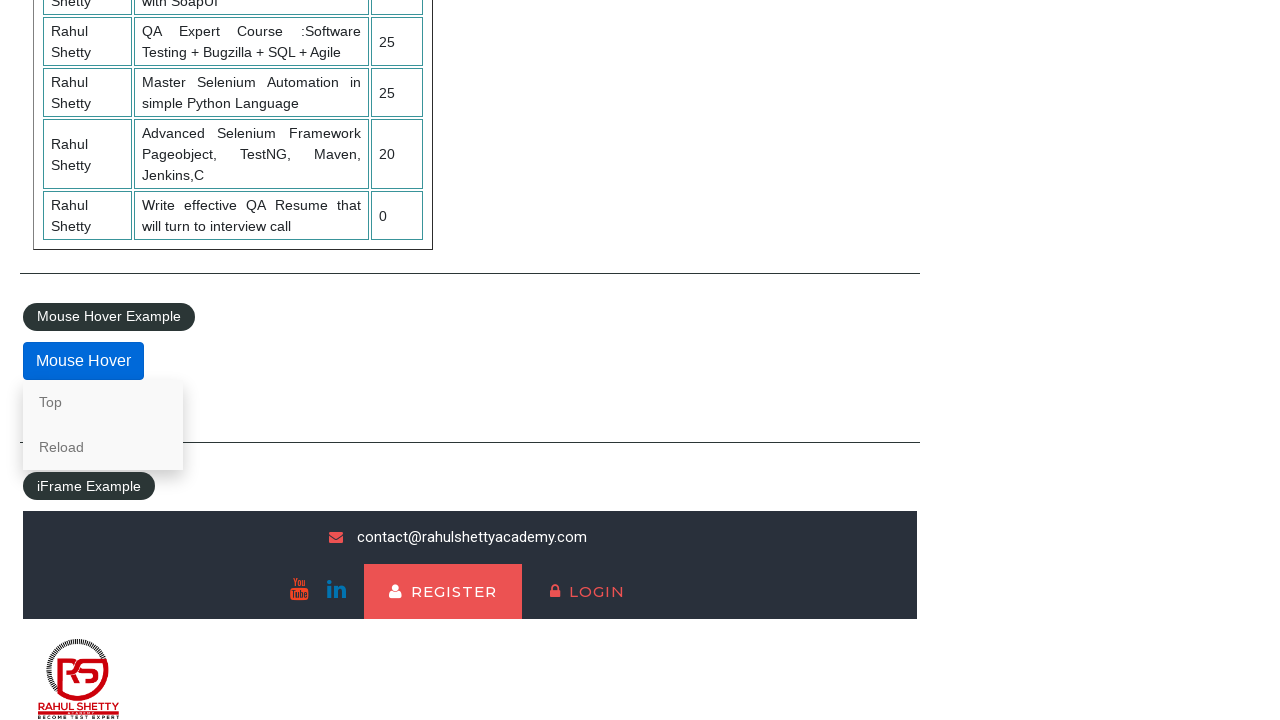

Located the courses iframe
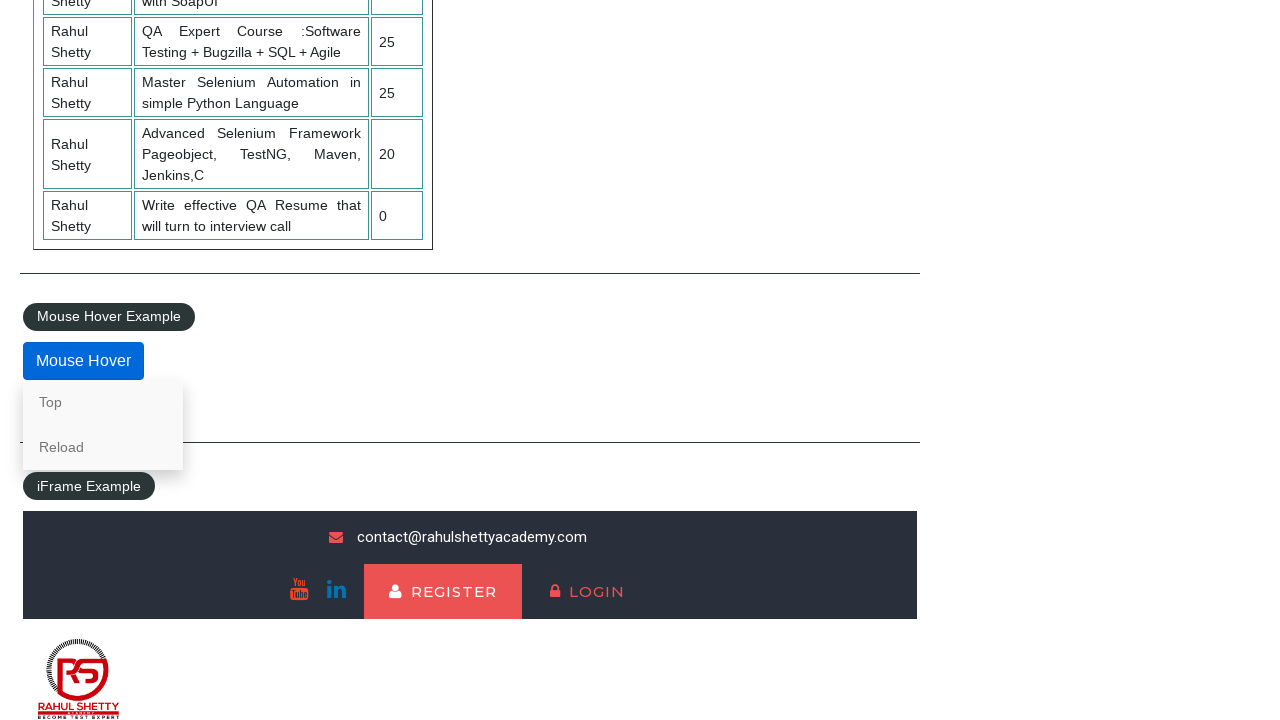

Clicked the lifetime access link in the iframe at (307, 675) on #courses-iframe >> internal:control=enter-frame >> li a[href*='lifetime-access']
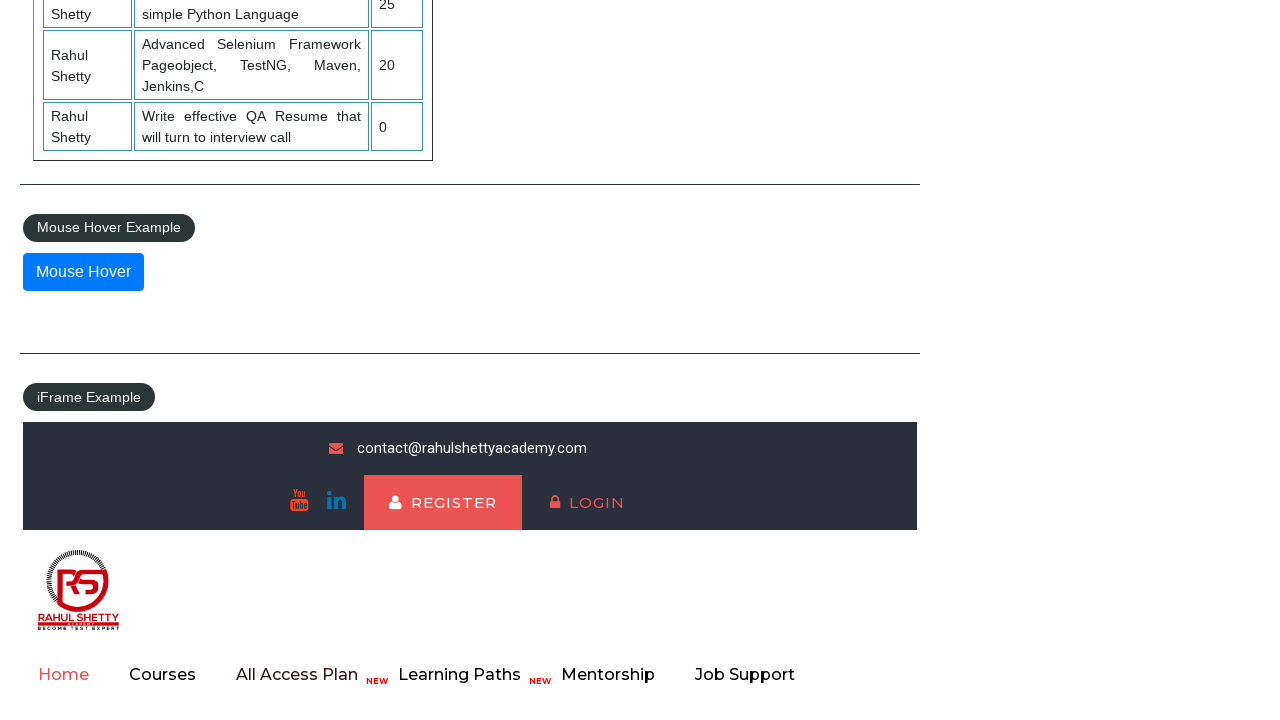

Extracted text content from iframe: Join 13,522 Happy Subscibers!
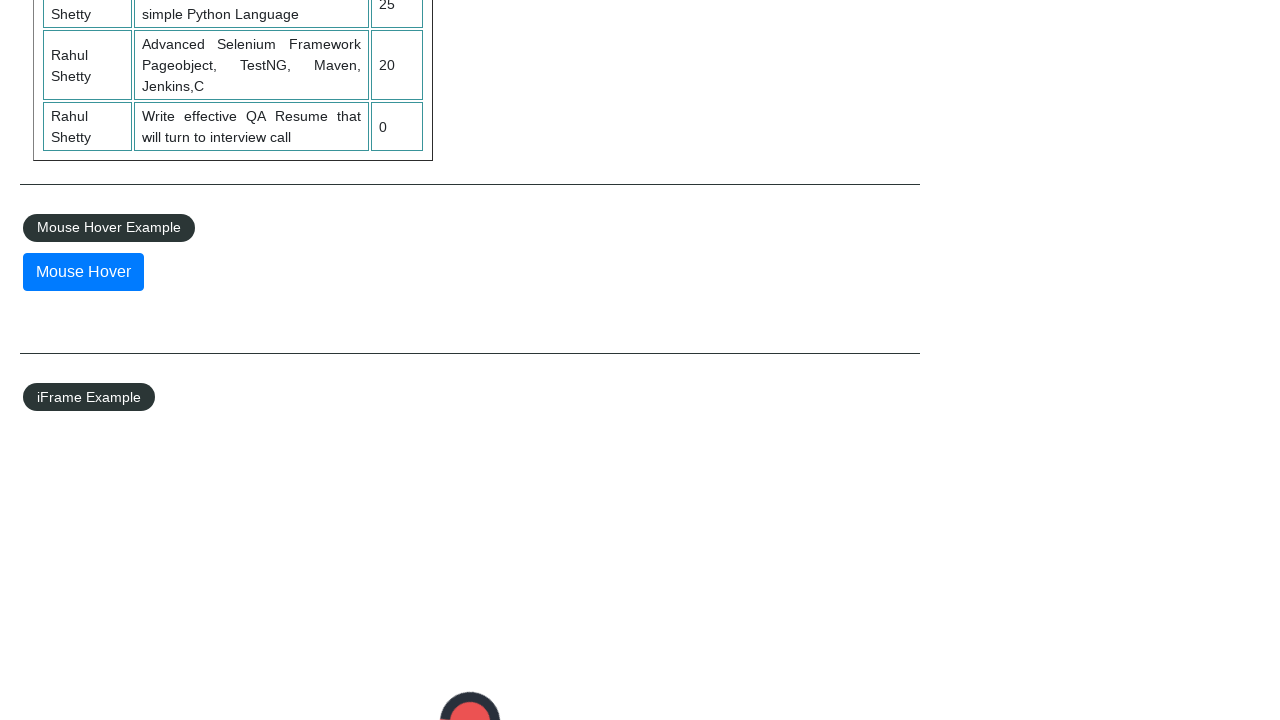

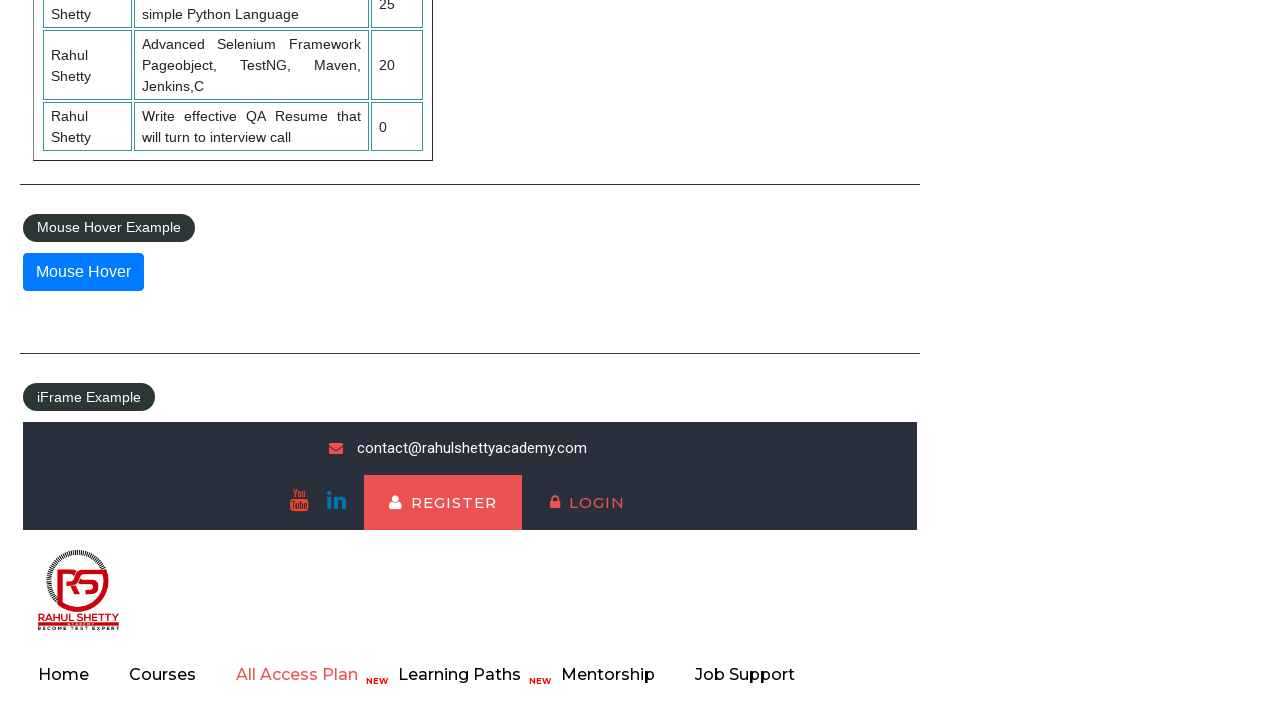